Tests registration form on page 1 by filling first name, last name, and city fields, then submitting the form

Starting URL: http://suninjuly.github.io/registration1.html

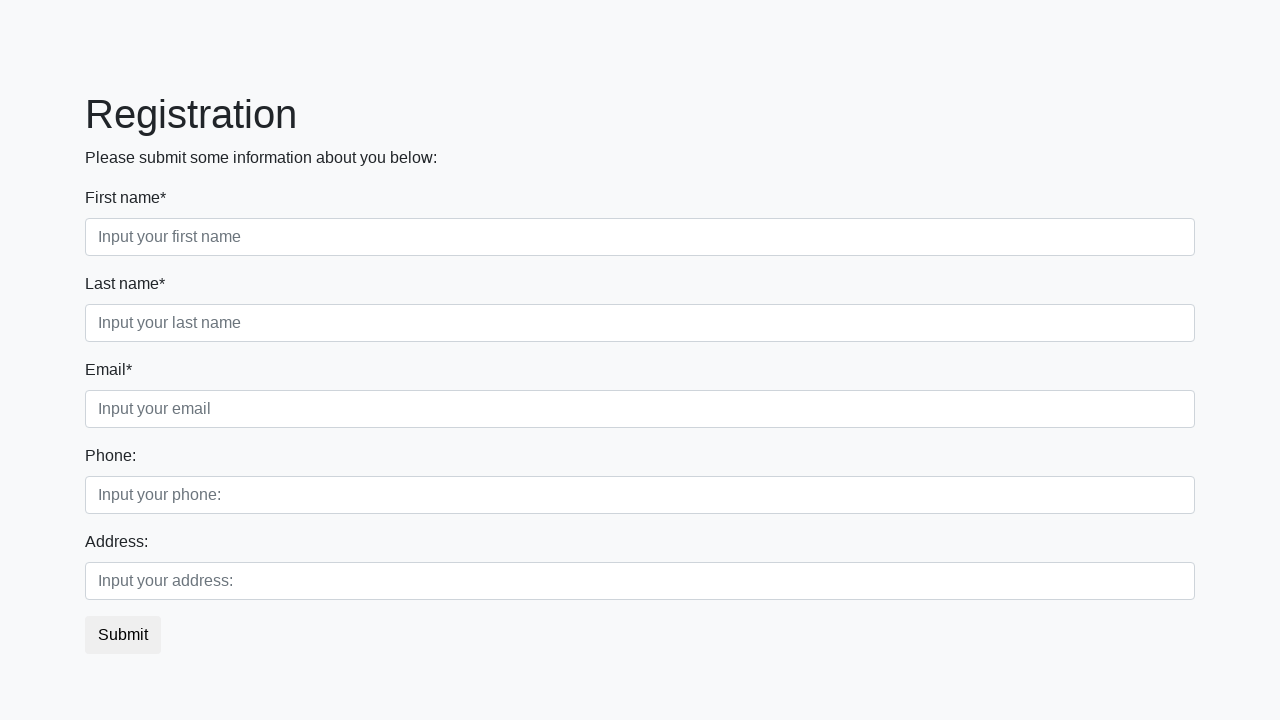

Navigated to registration form page
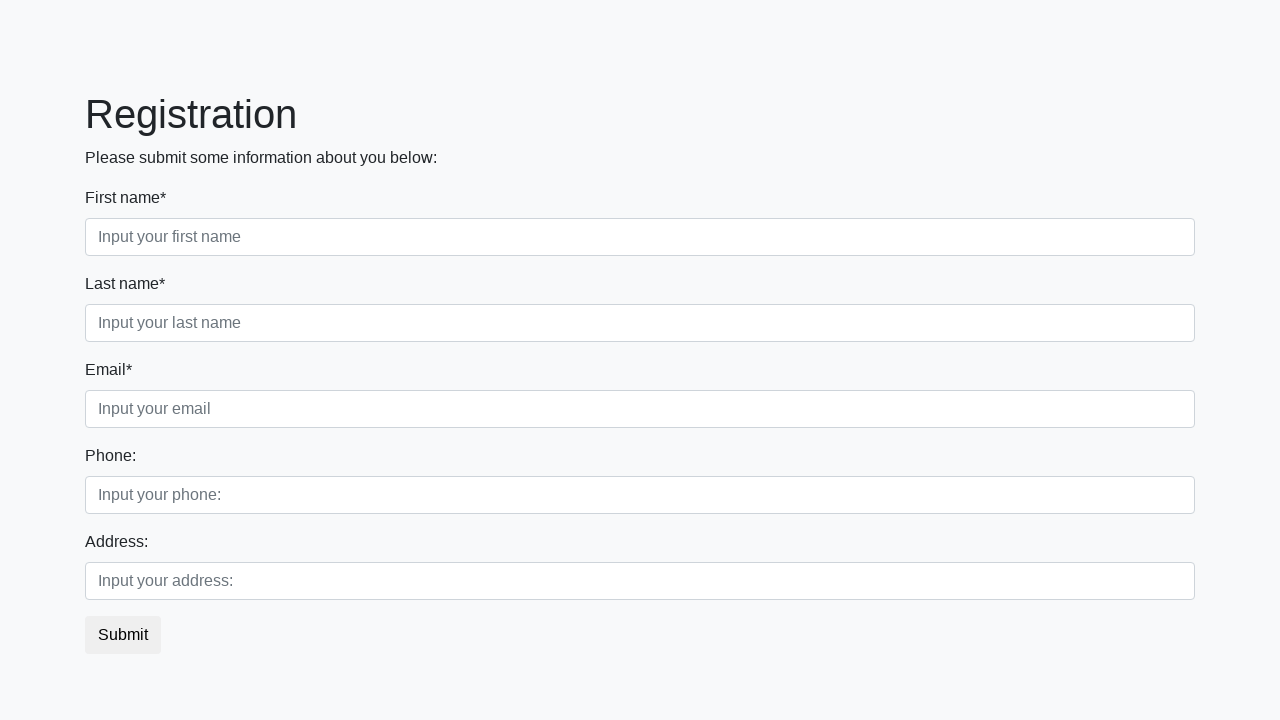

Filled first name field with 'Alex' on .first_block .first
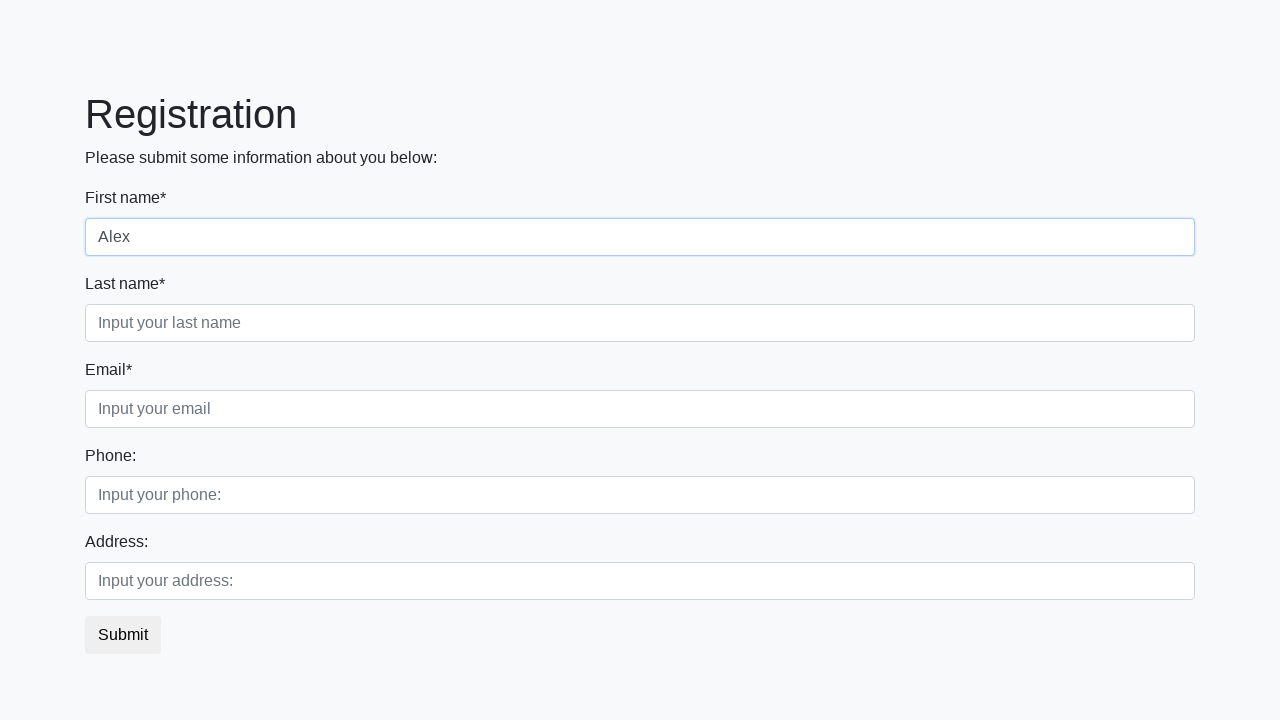

Filled last name field with 'Ragulin' on .first_block .second
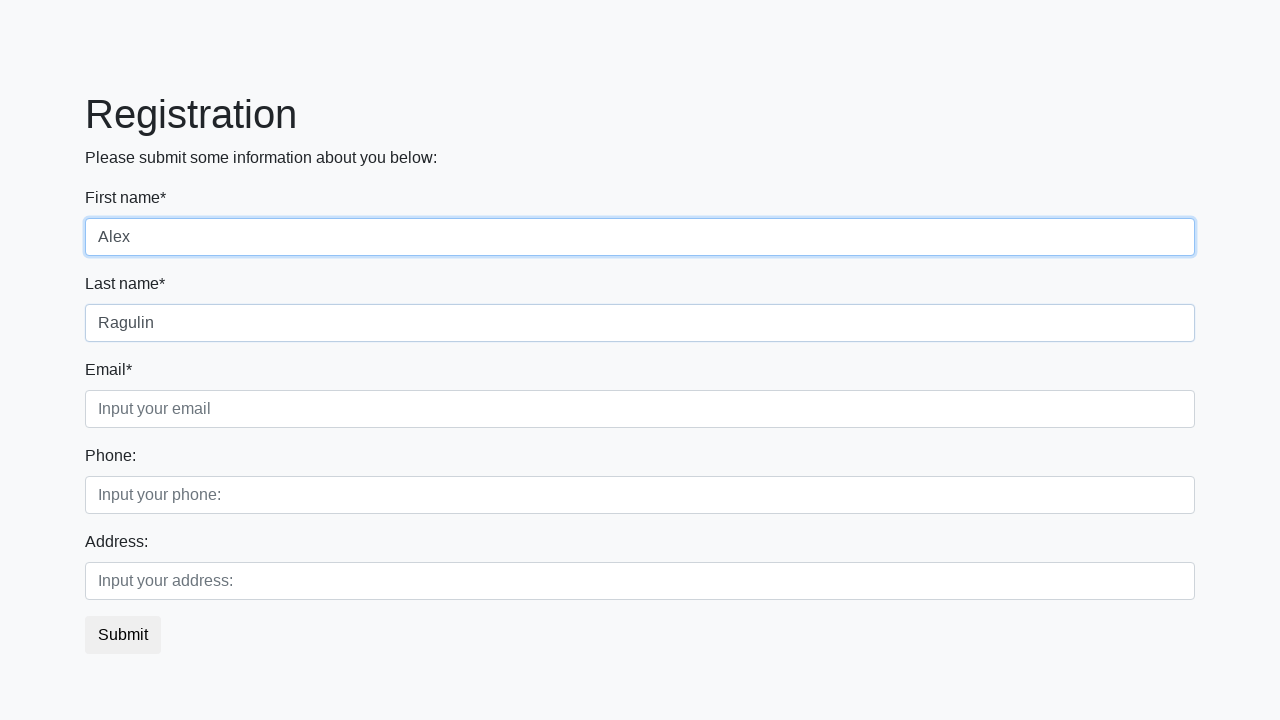

Filled city field with 'S-Pb' on .first_block .third
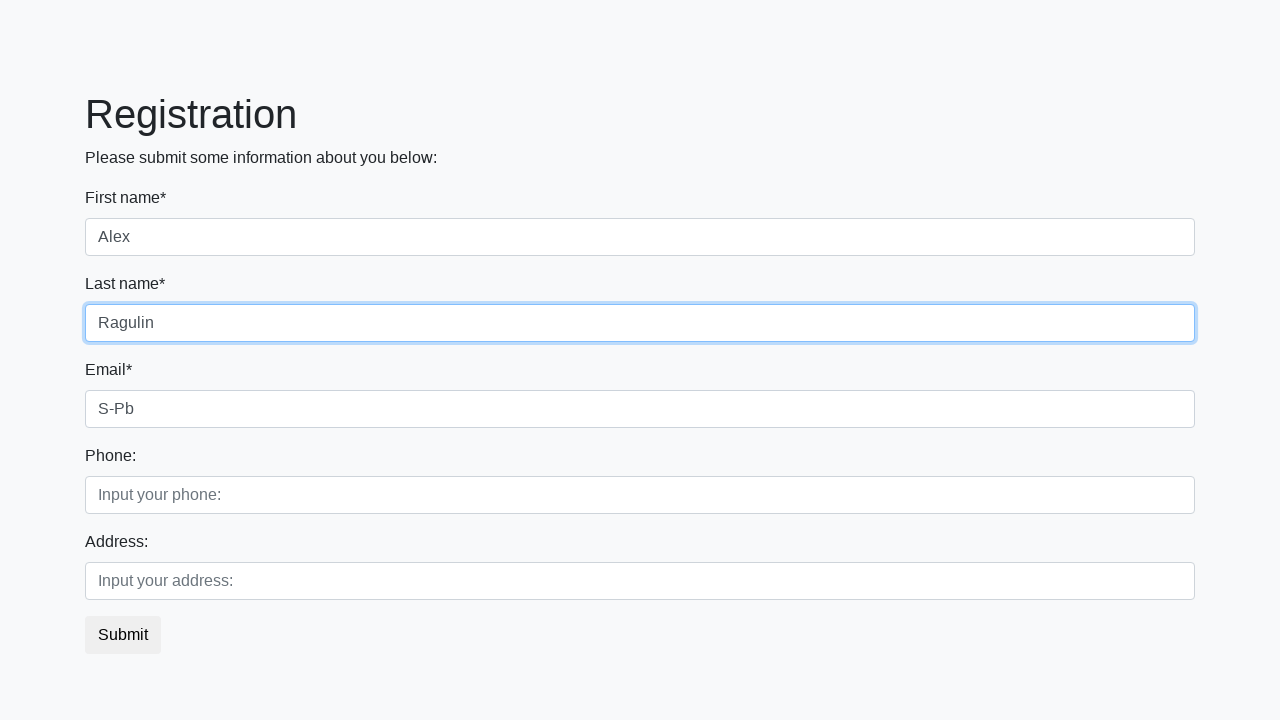

Clicked submit button to submit registration form at (123, 635) on button.btn
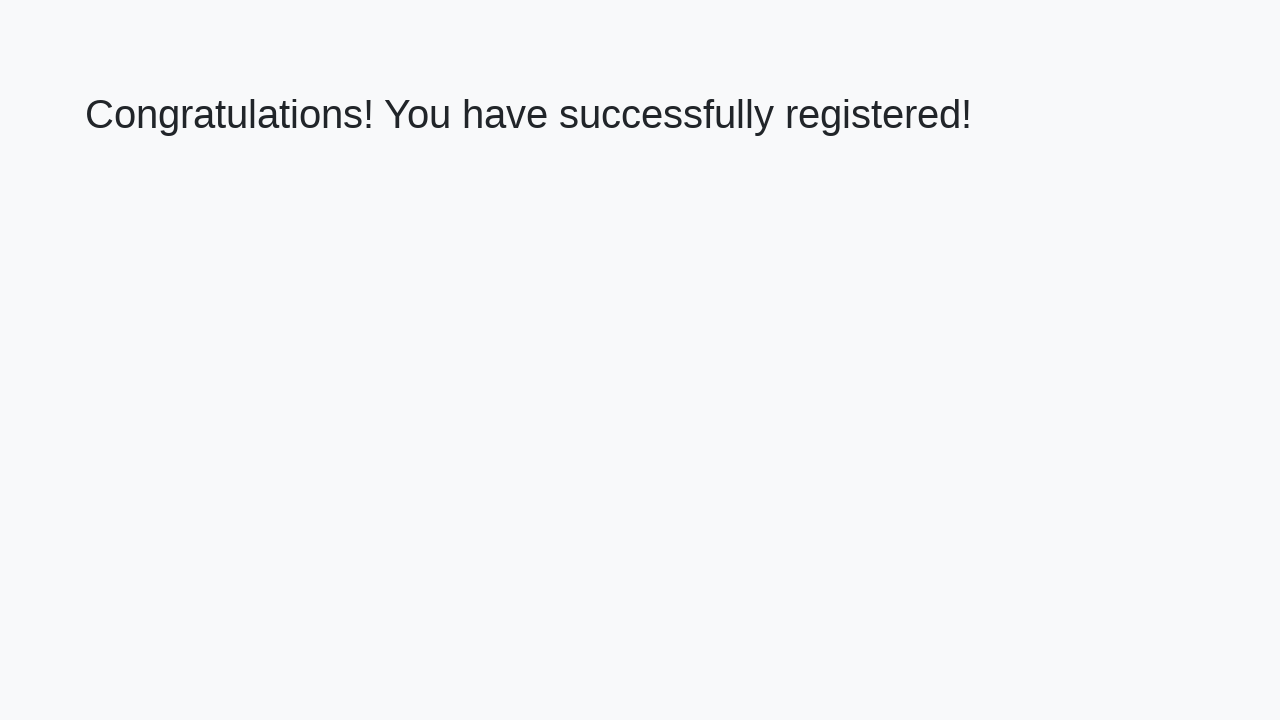

Success message appeared after form submission
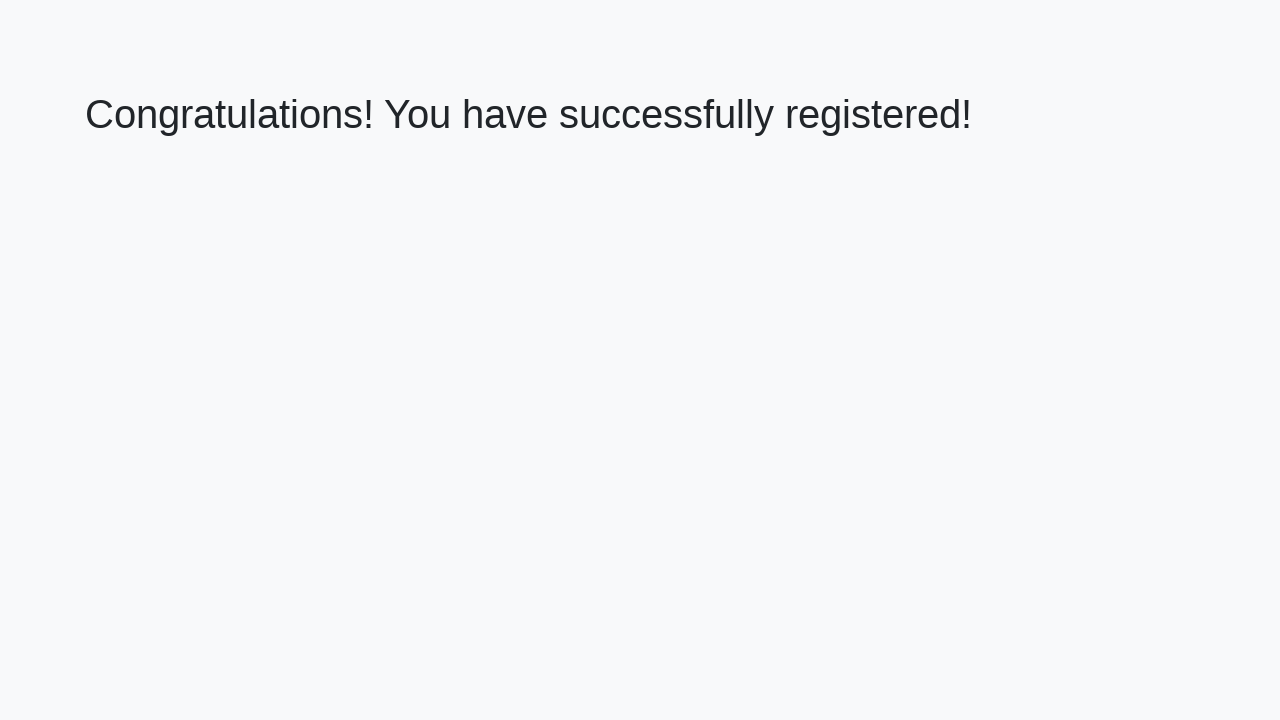

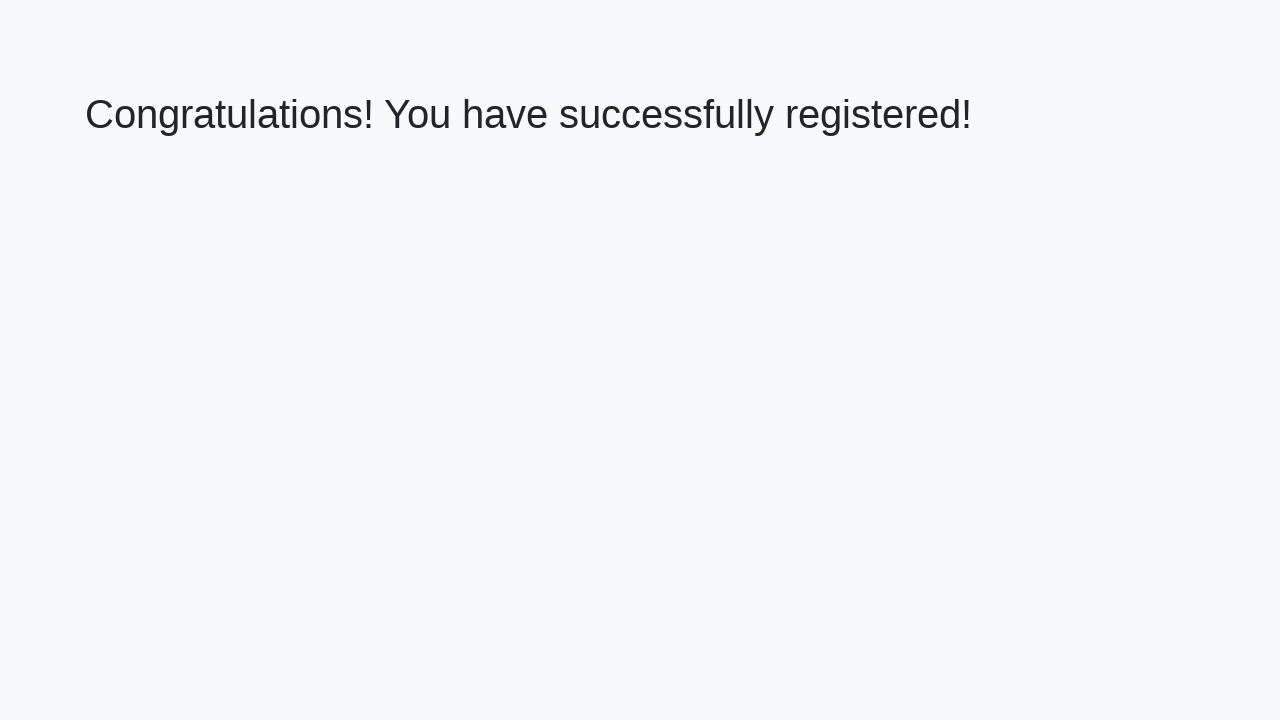